Navigates to GitHub homepage, then to a user profile page, and scrolls down the page twice to view content

Starting URL: https://github.com/

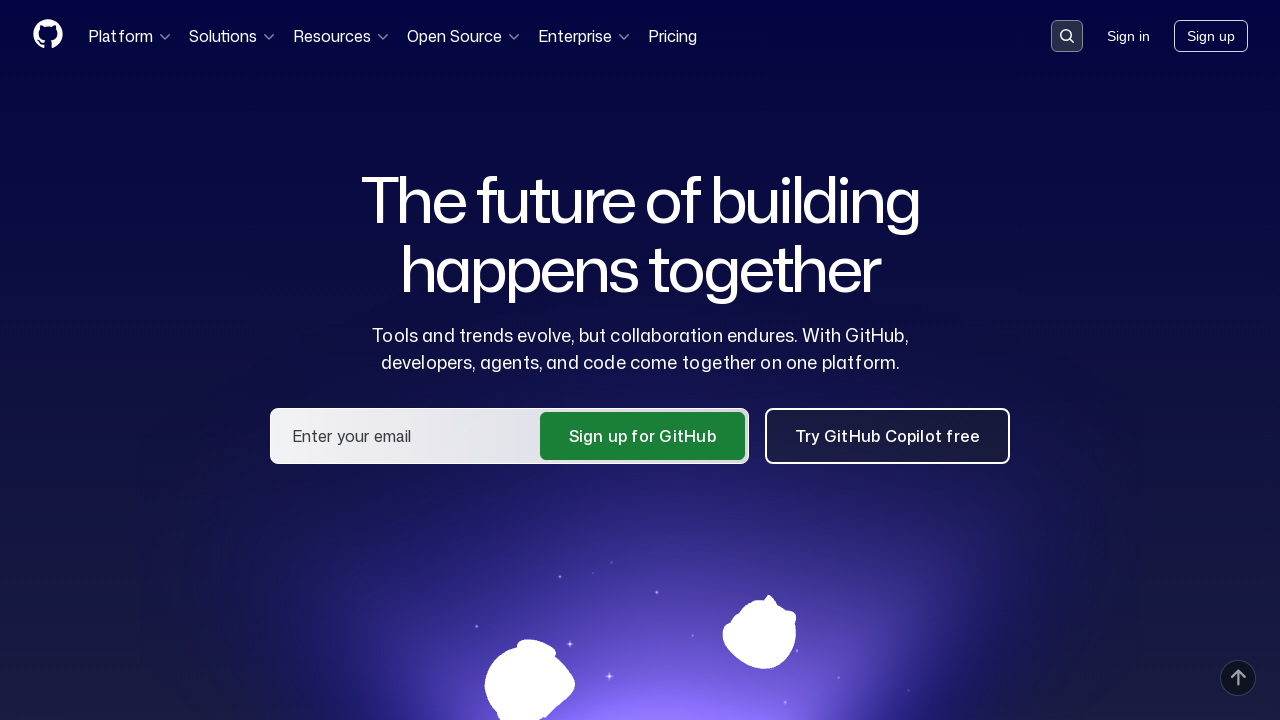

Navigated to GitHub user profile page for Imran4424
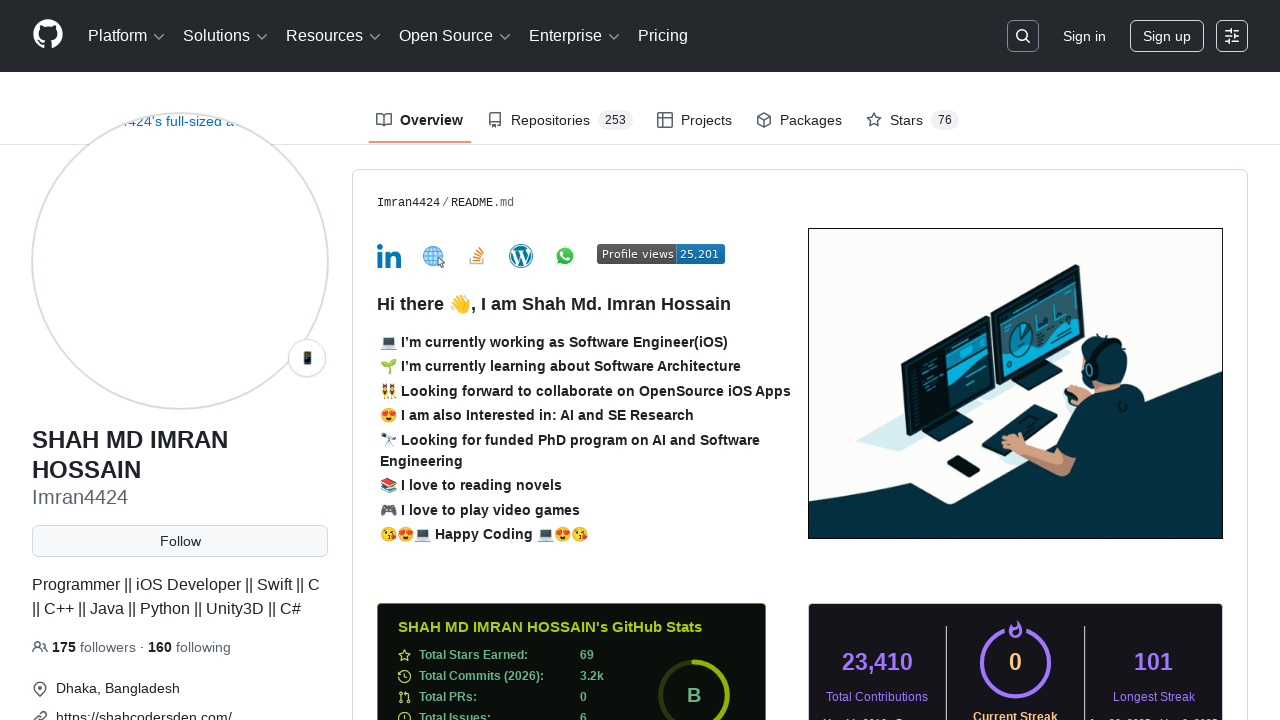

Waited for profile page to load (networkidle)
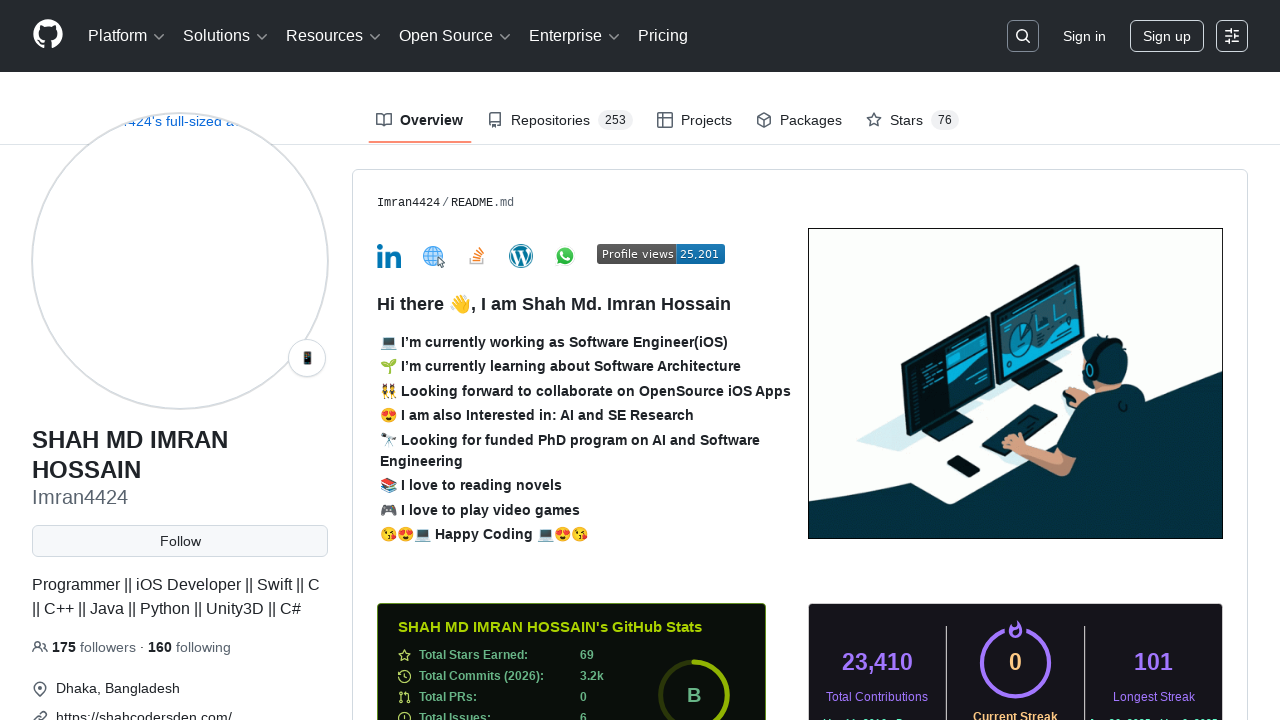

Scrolled down the profile page (first scroll to 200px)
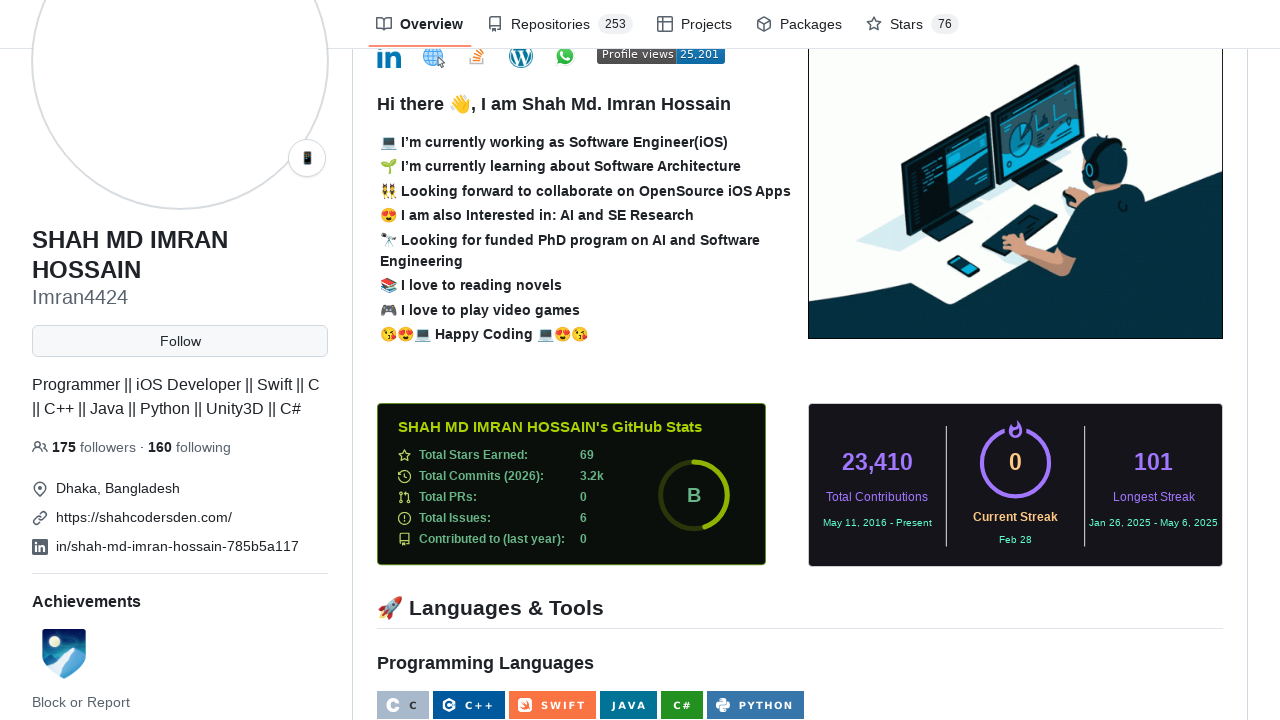

Scrolled down the profile page again (second scroll to 400px)
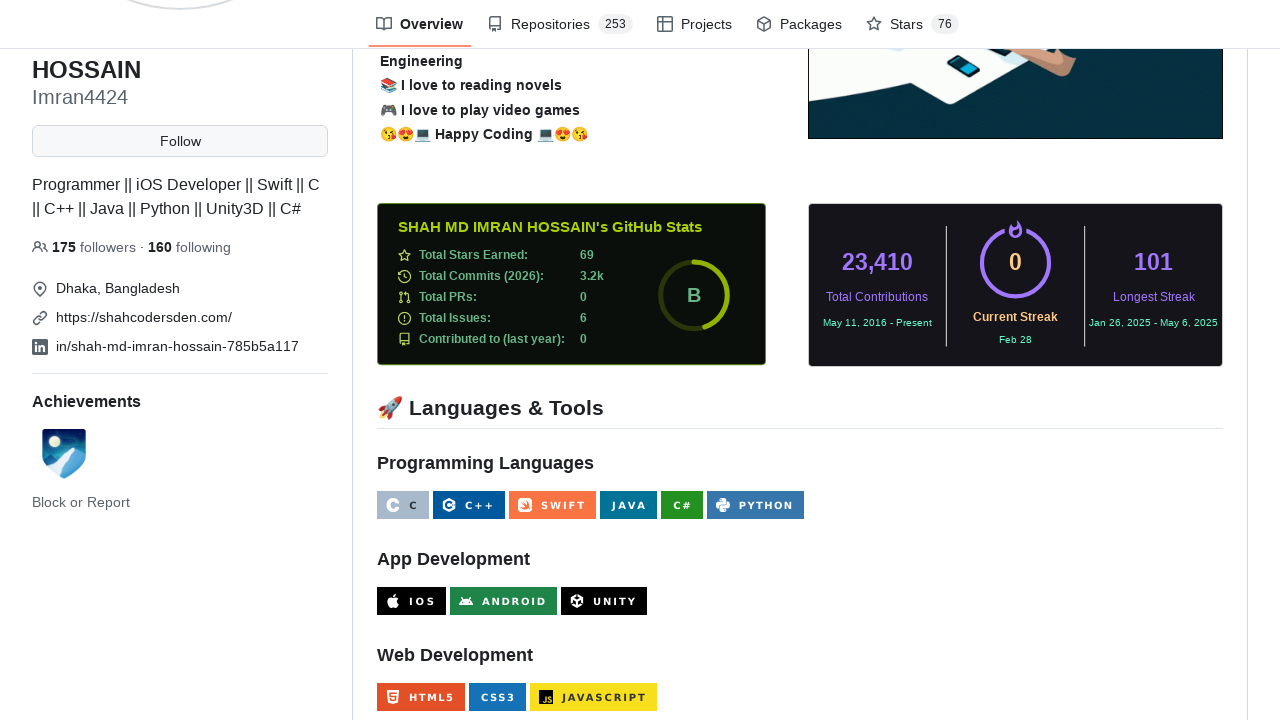

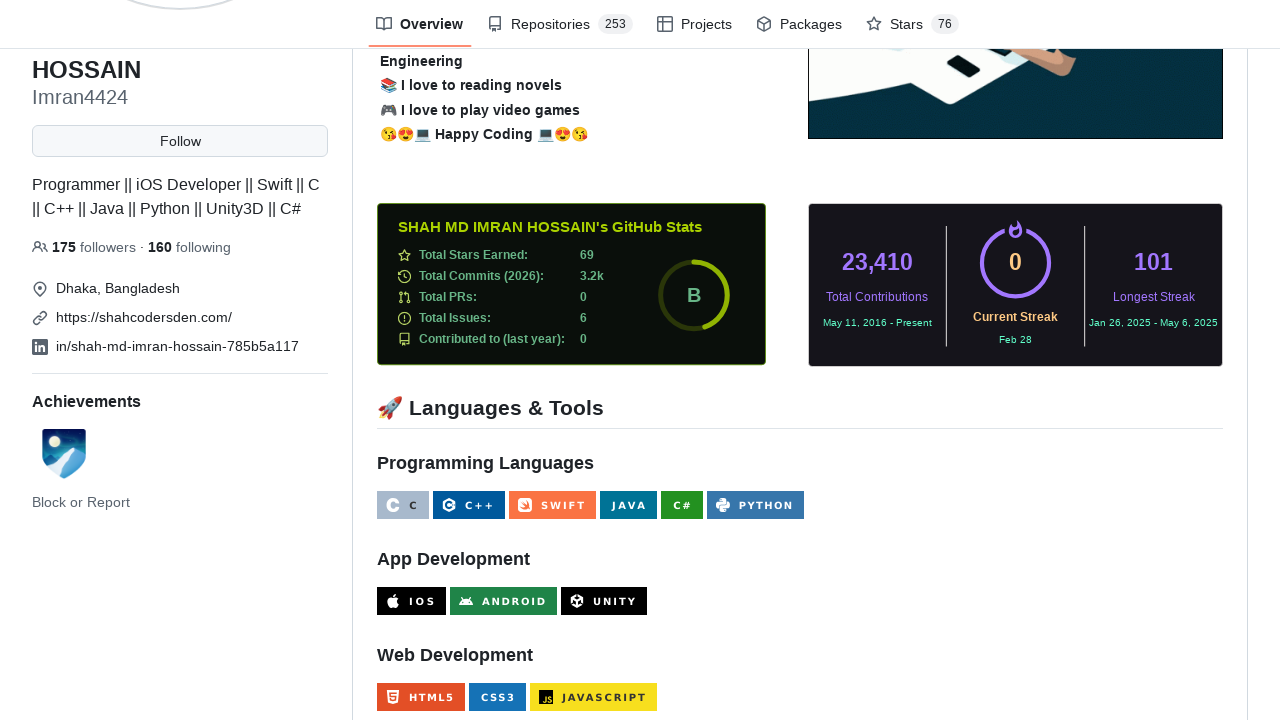